Tests click and hold interaction on a circle element, holding for a period then releasing

Starting URL: https://demoapps.qspiders.com/ui/clickHold?sublist=0

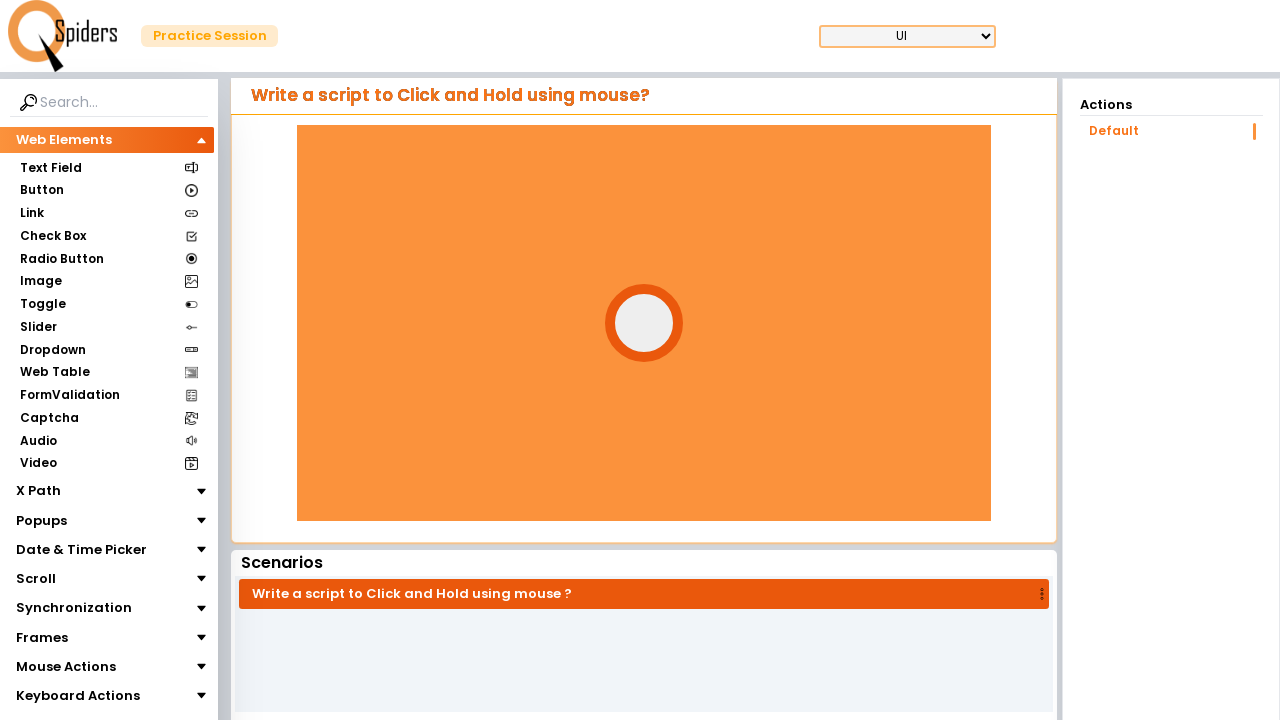

Located circle element
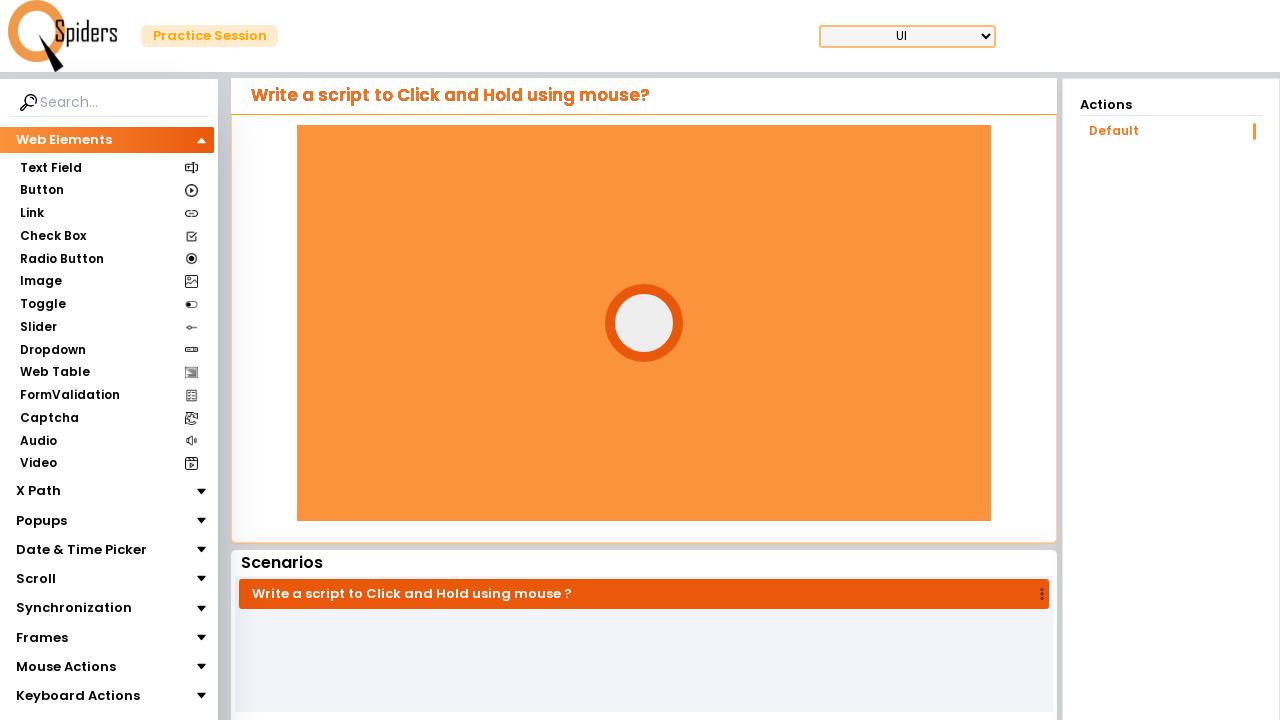

Clicked and held circle element for 3 seconds, then released at (644, 323) on #circle
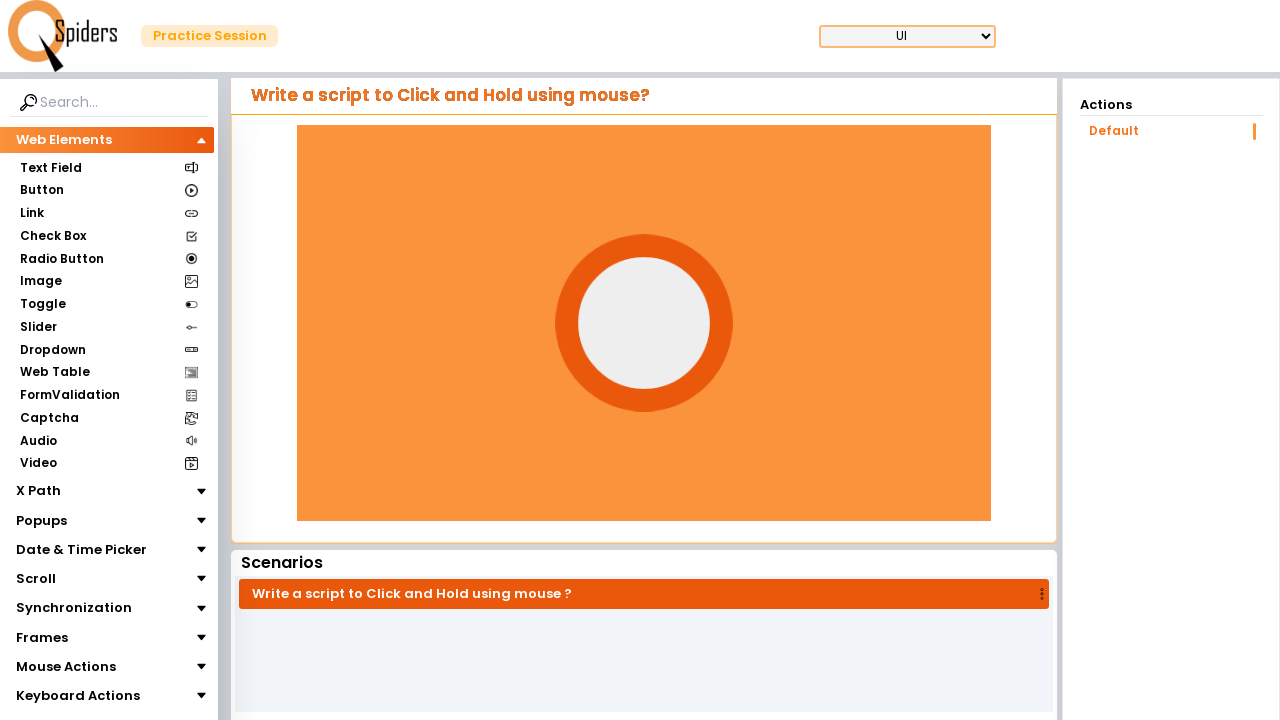

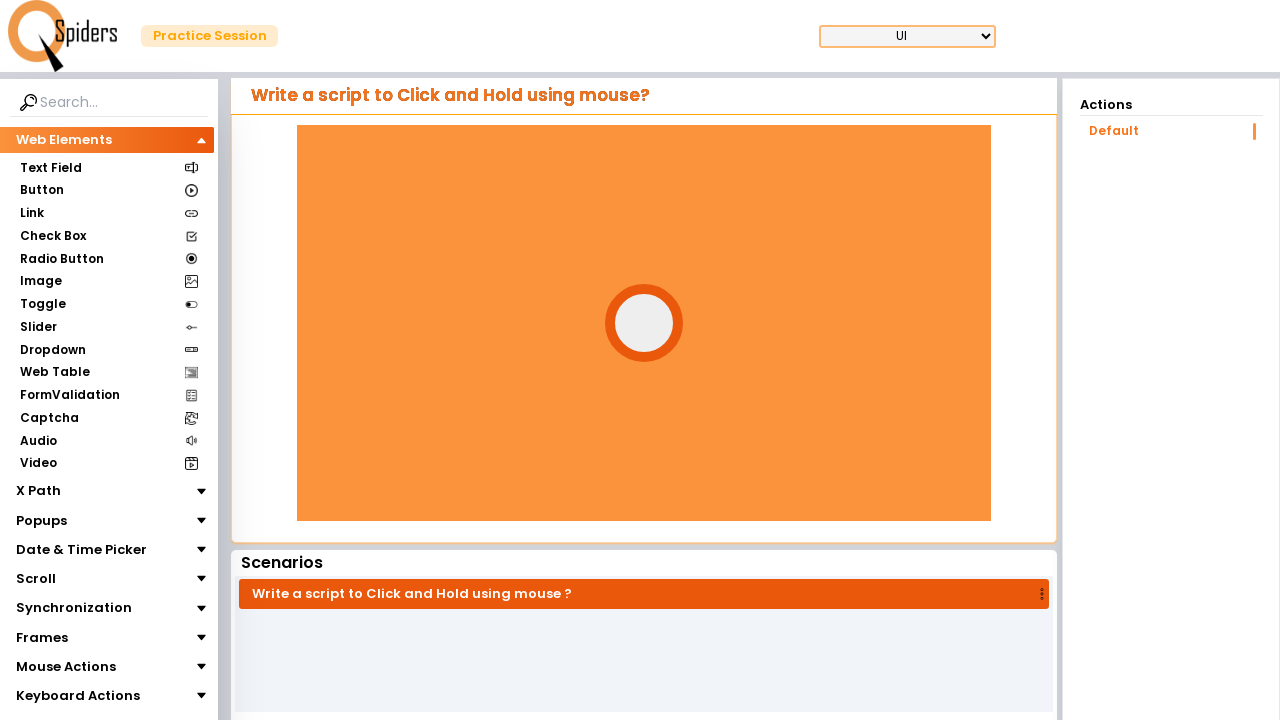